Tests drag and drop functionality within an iframe on the jQuery UI demo page by dragging an element and dropping it onto a target area

Starting URL: http://jqueryui.com/droppable/

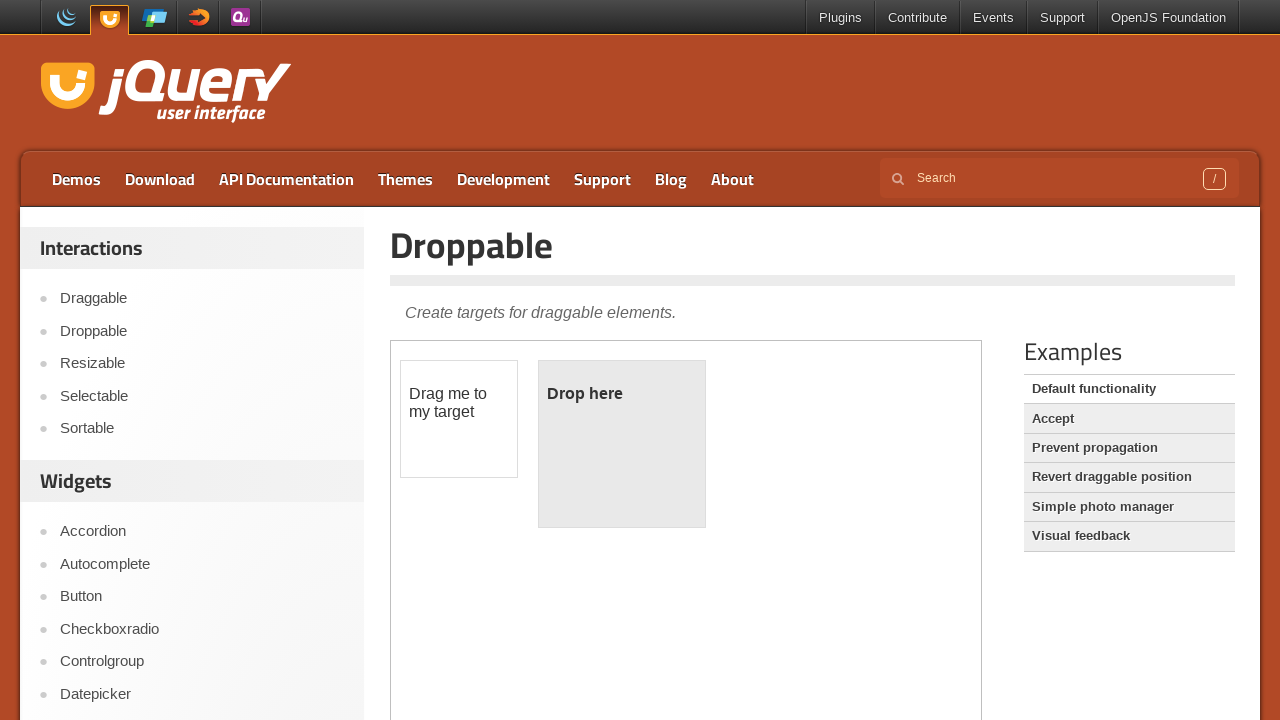

Located the first iframe containing the drag and drop demo
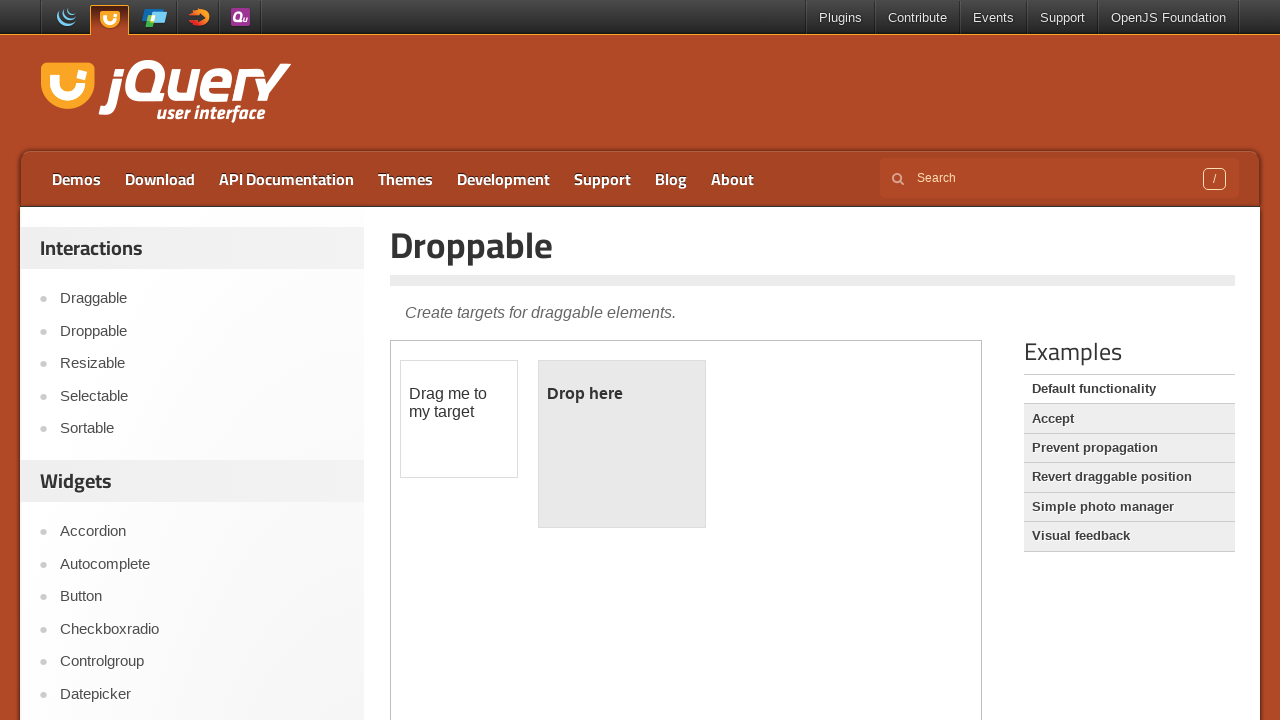

Located the draggable element with id 'draggable'
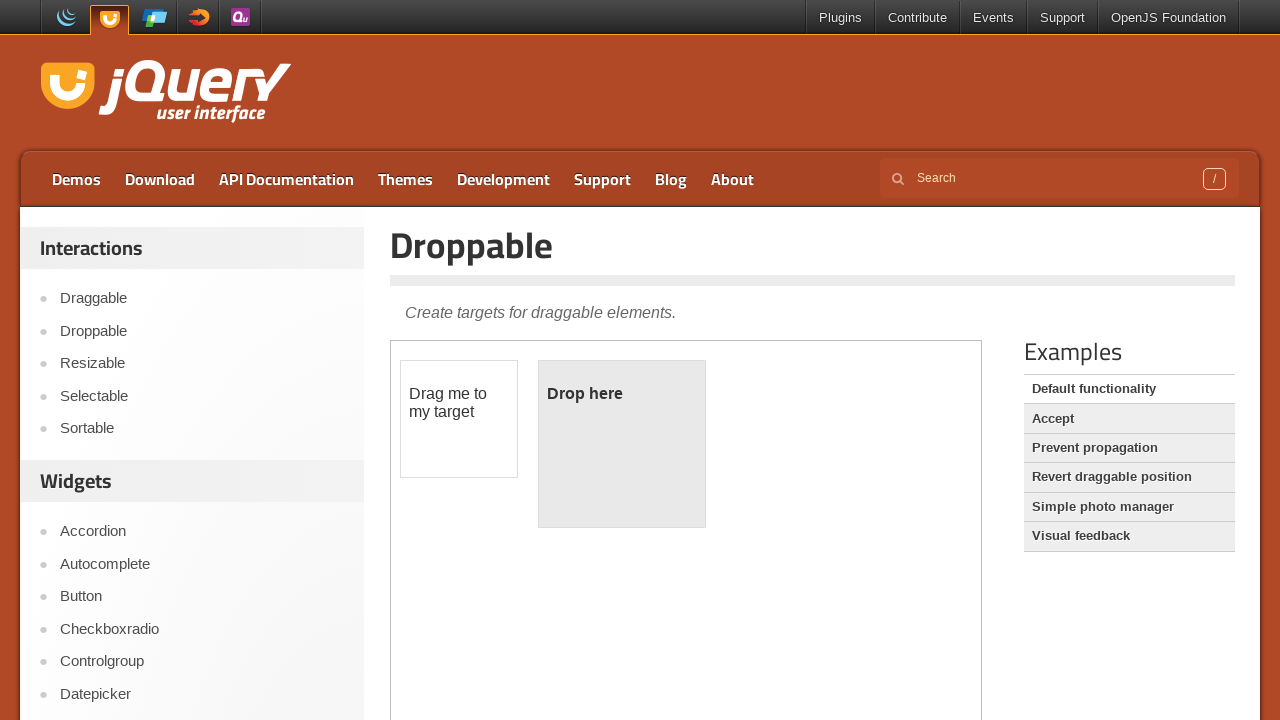

Located the droppable target element with id 'droppable'
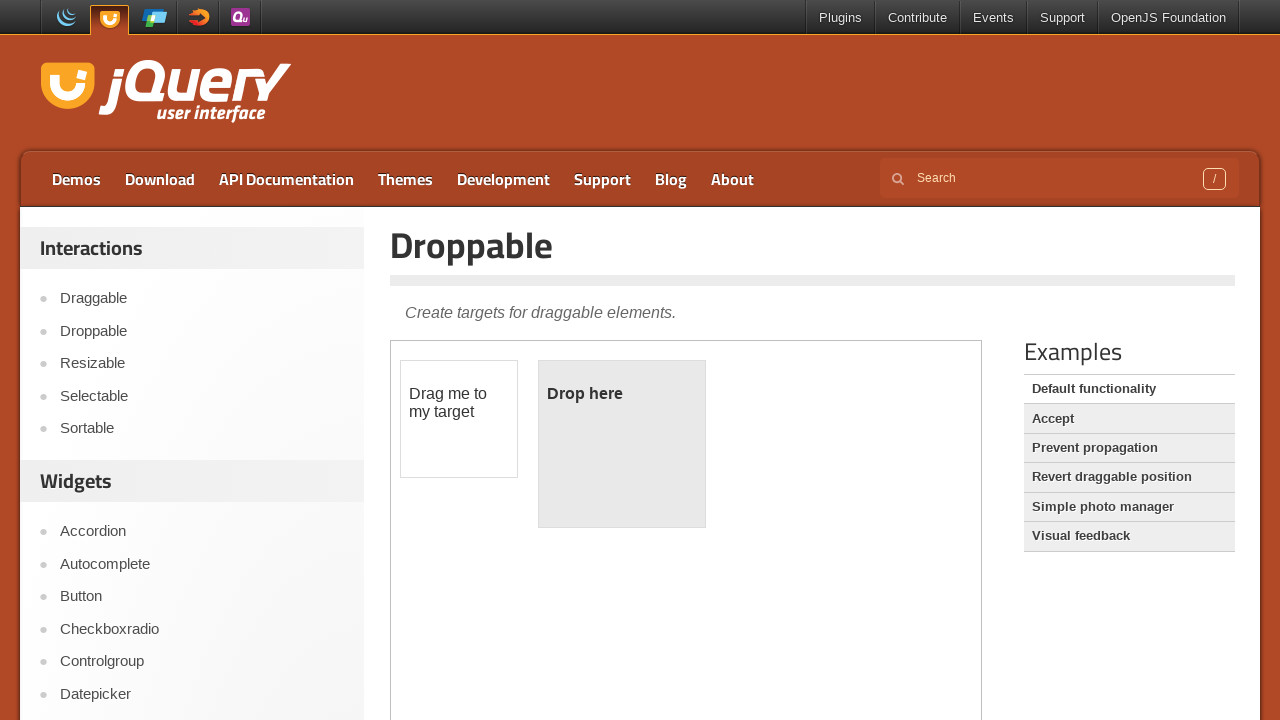

Dragged the draggable element and dropped it onto the droppable target at (622, 444)
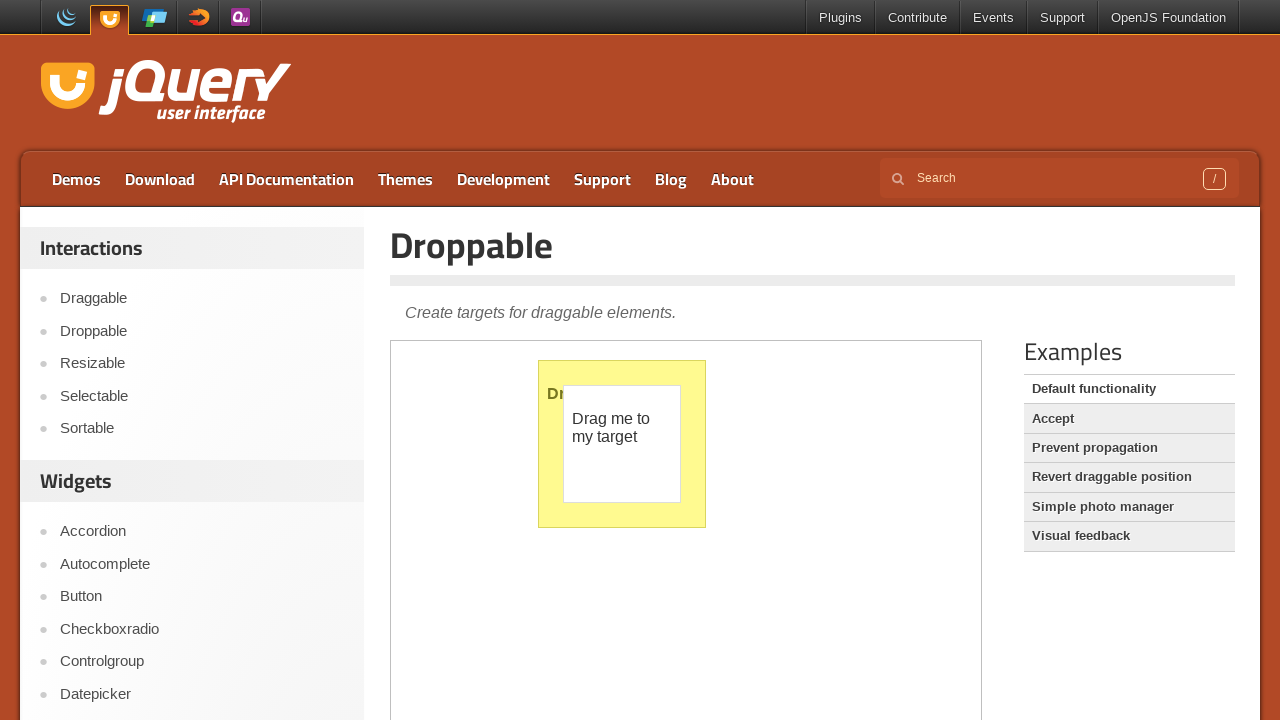

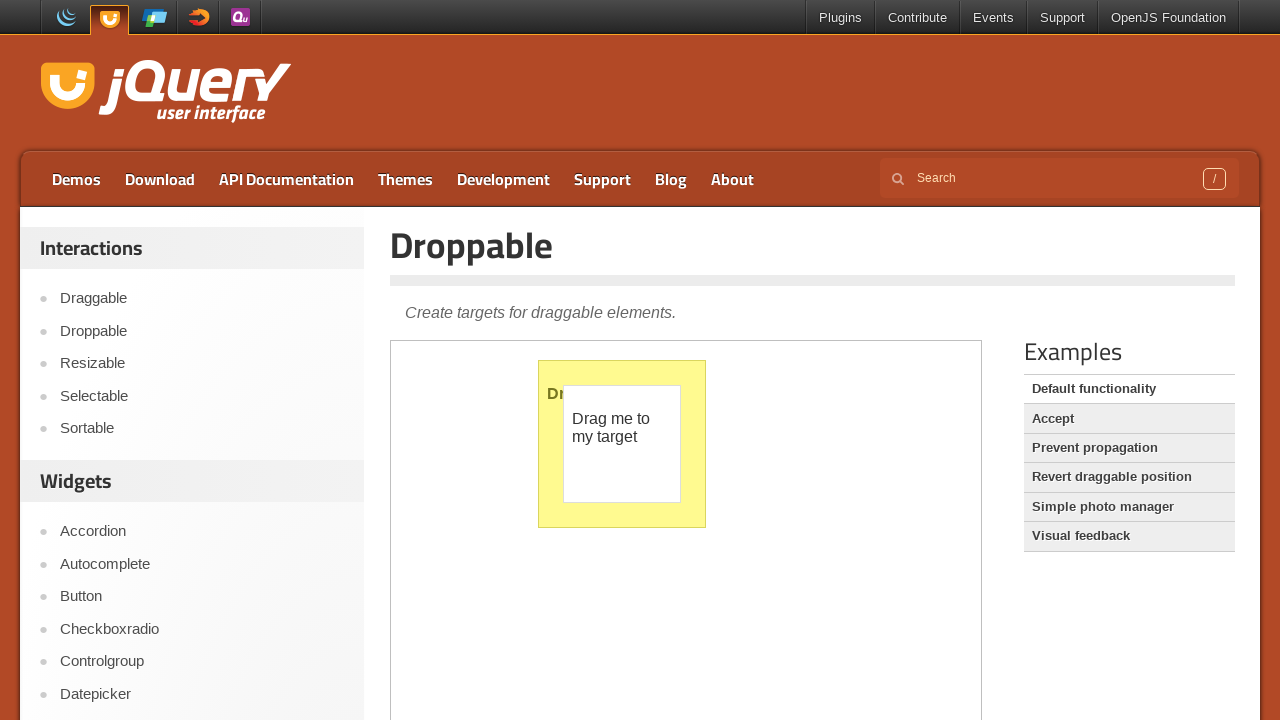